Tests file upload functionality by uploading a file and submitting the form on the Heroku test application

Starting URL: https://the-internet.herokuapp.com/upload

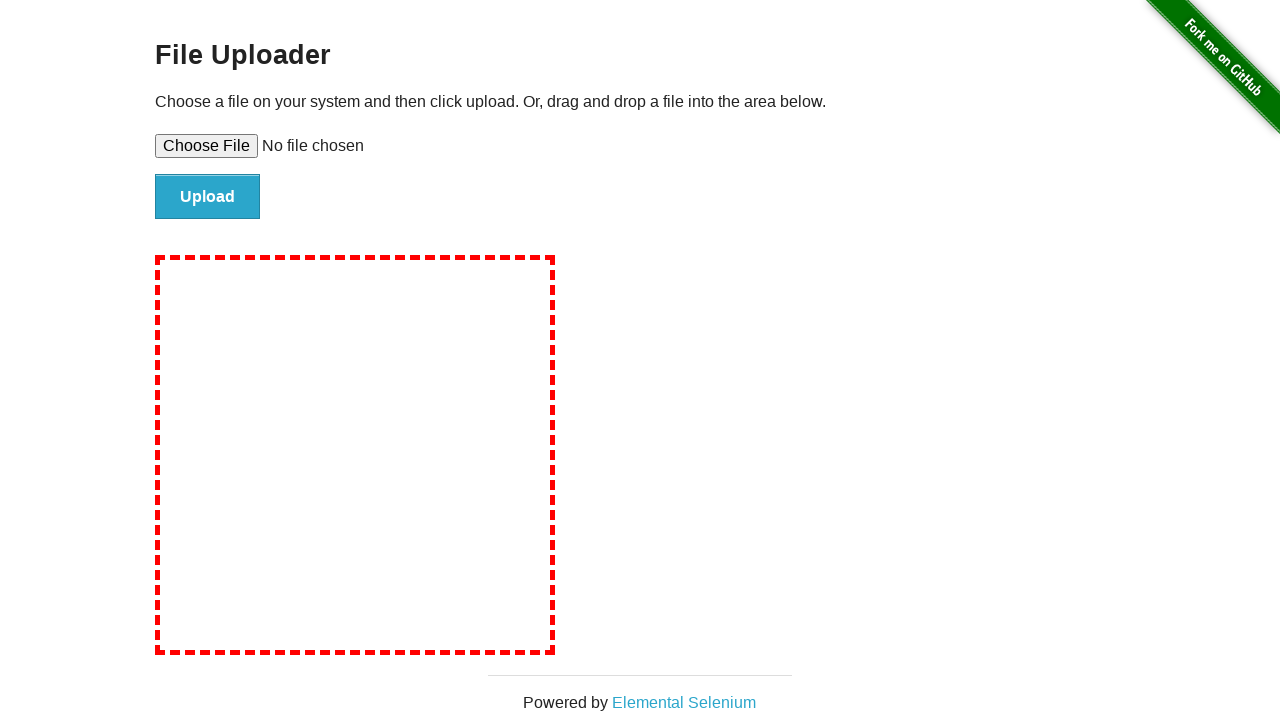

Created temporary test file for upload
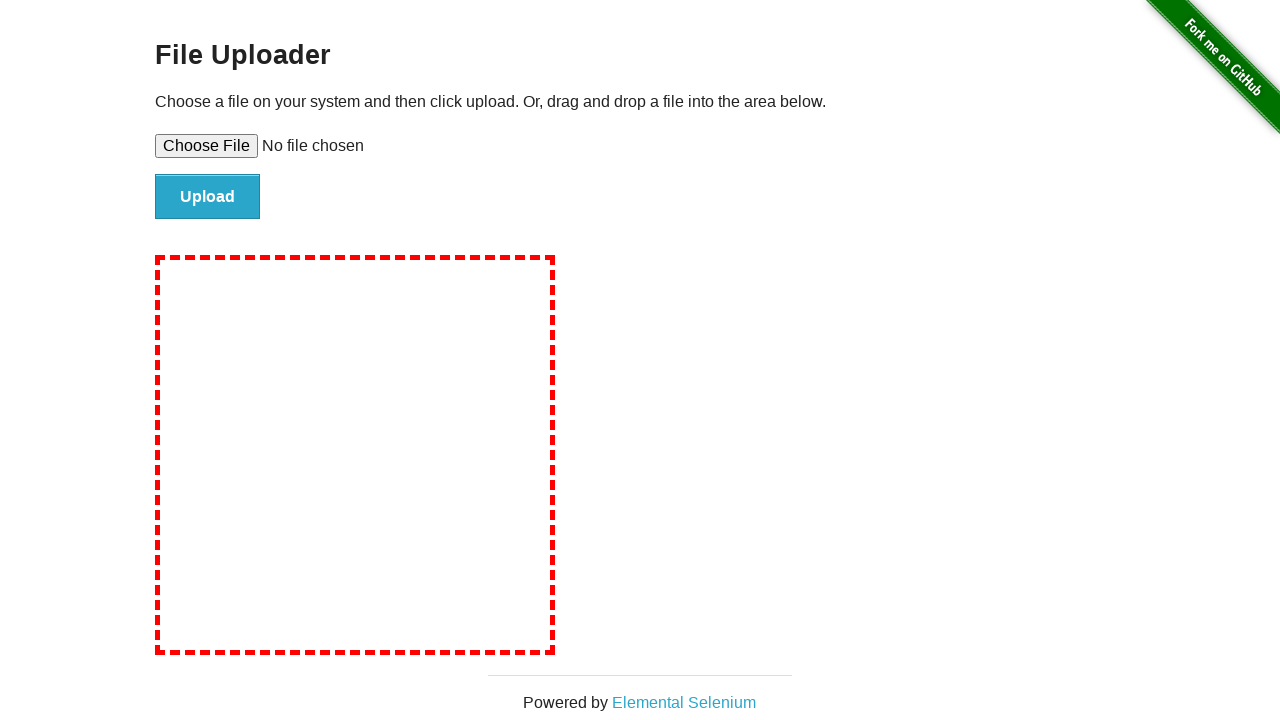

Selected test file in file upload input
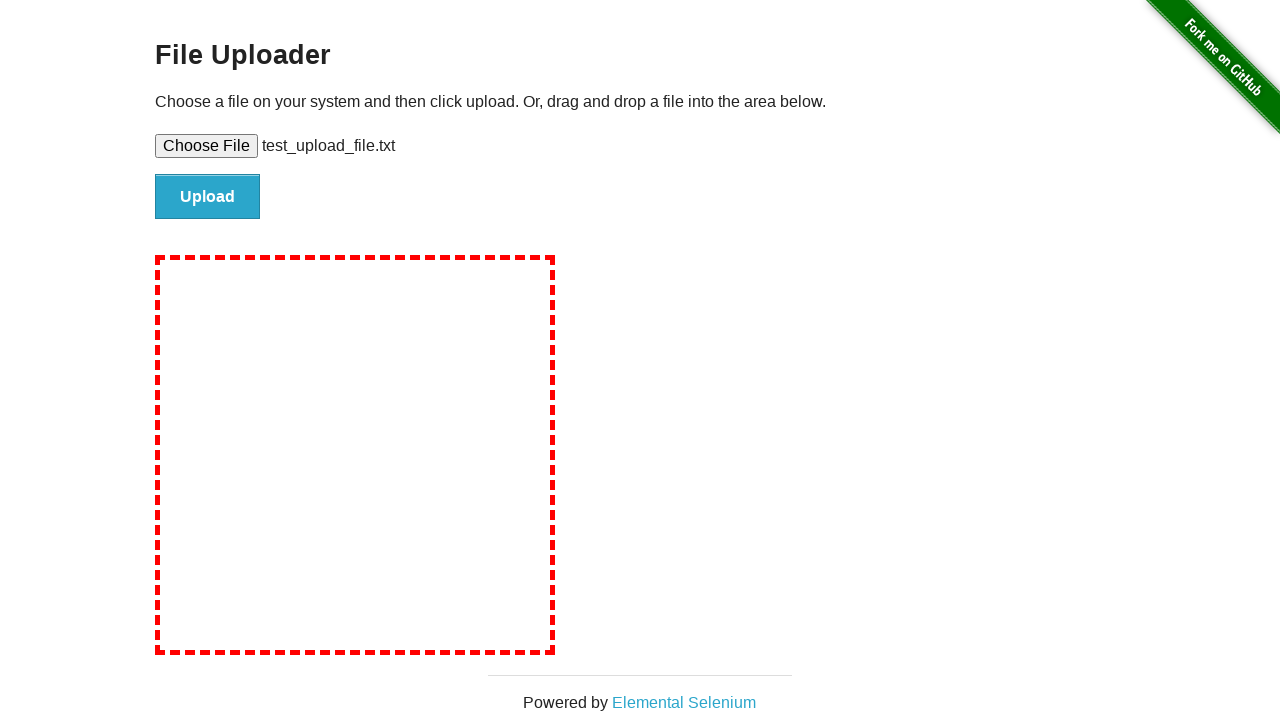

Clicked file submit button to upload file at (208, 197) on #file-submit
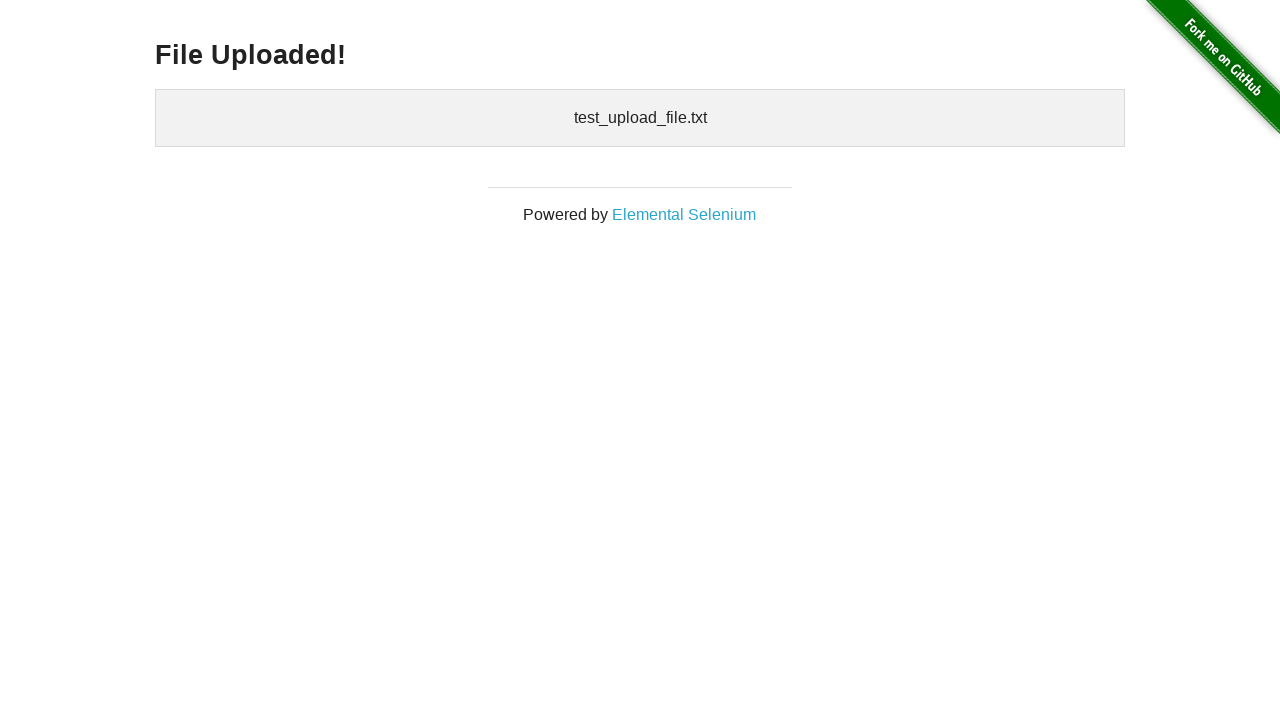

Upload confirmation page loaded with h3 heading
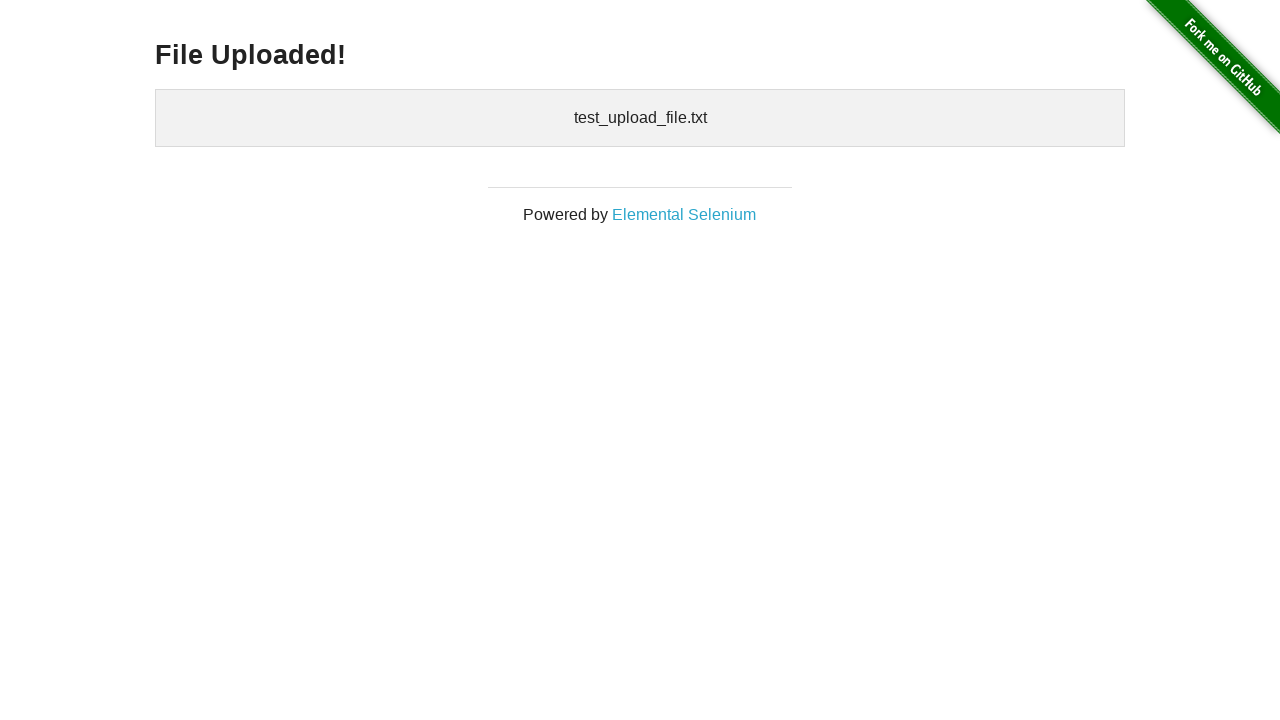

Cleaned up temporary test file
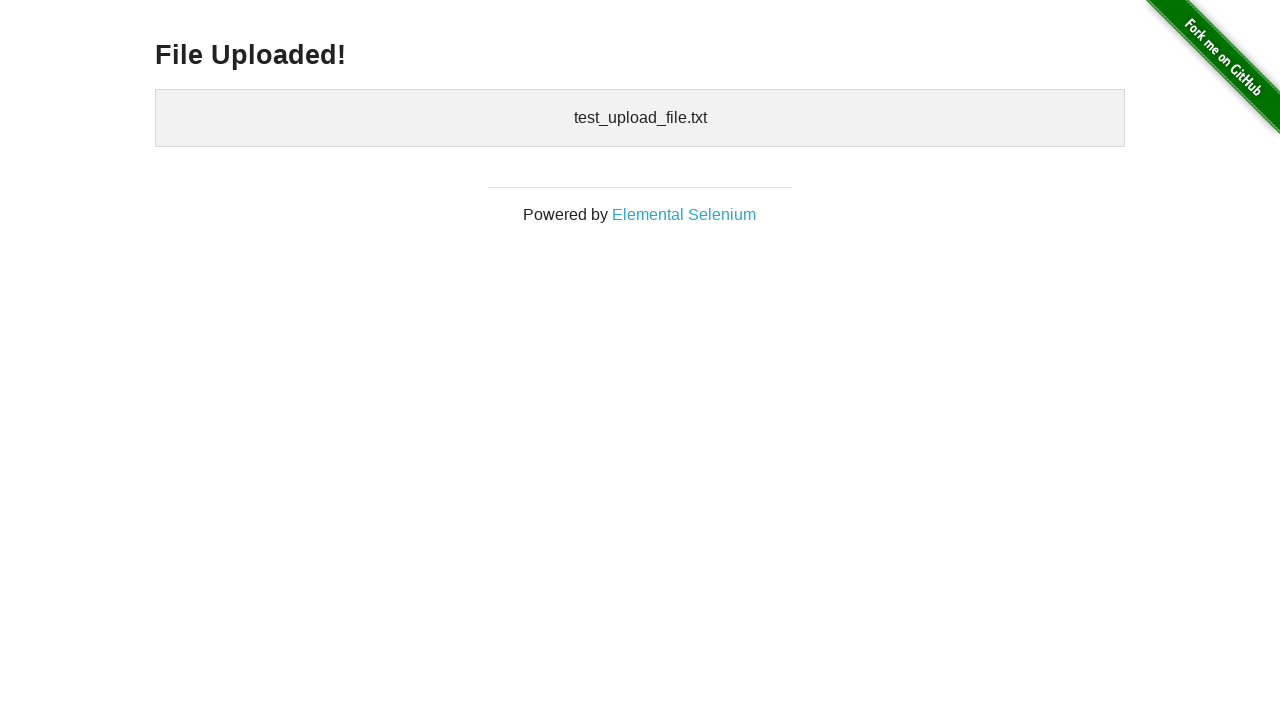

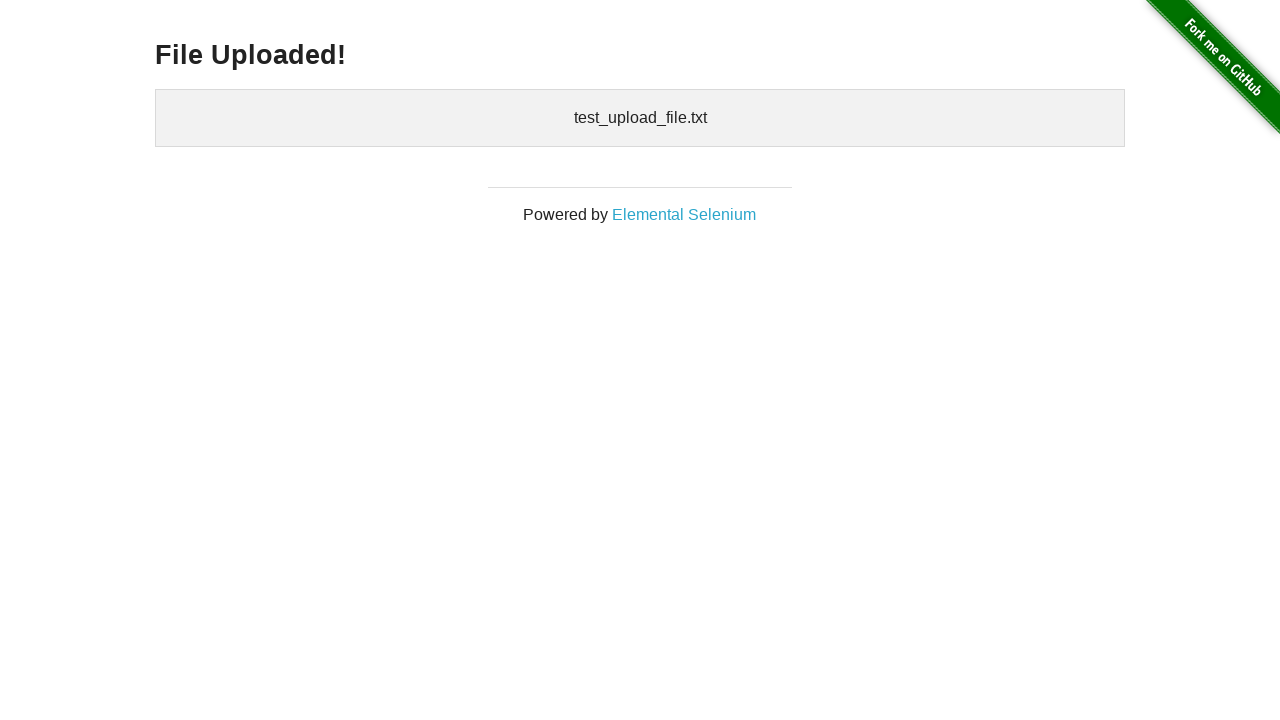